Tests window handling functionality by clicking a link that opens a new window and verifying the title of the new window

Starting URL: https://testcenter.techproeducation.com/index.php?page=multiple-windows

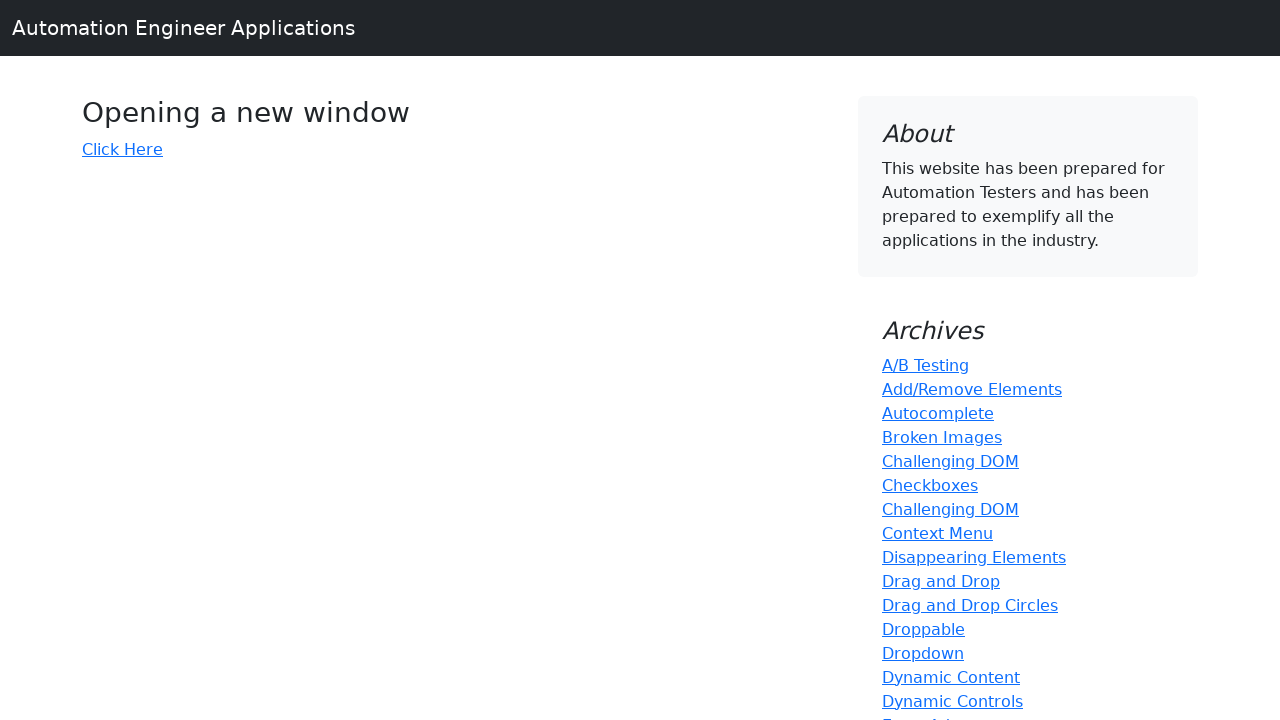

Verified main window title is 'Windows'
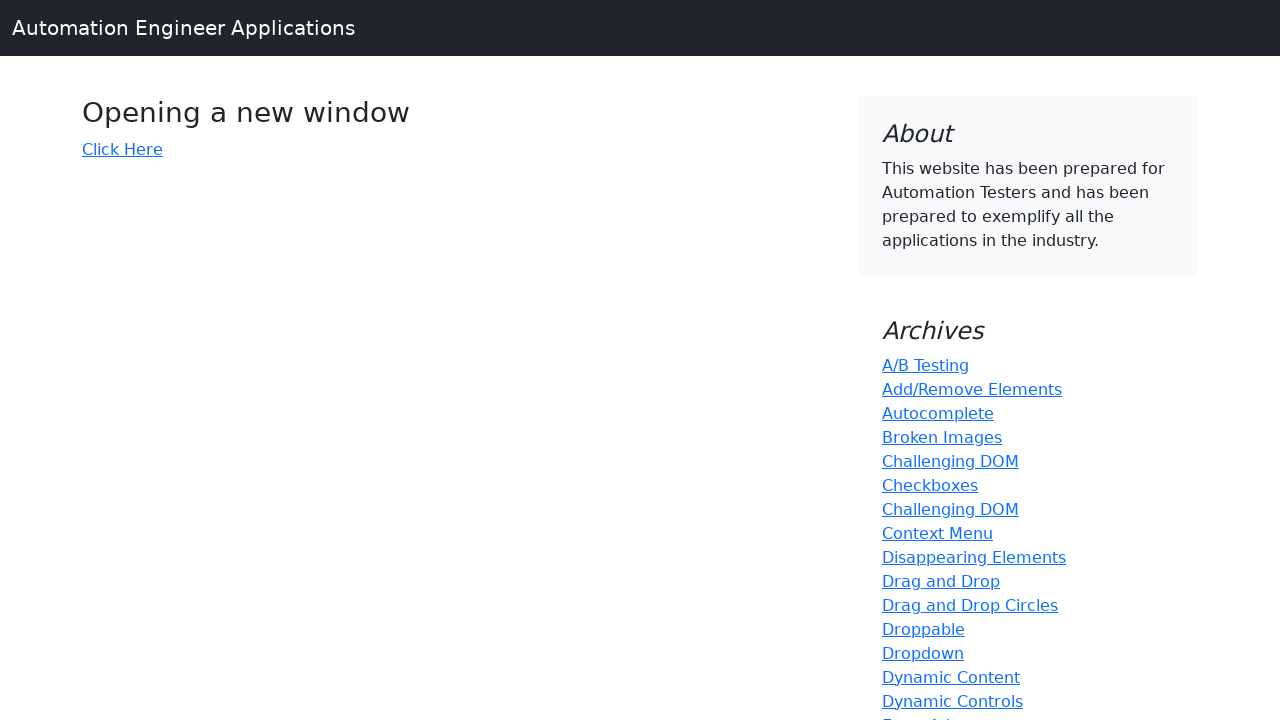

Clicked 'Click Here' link to open new window at (122, 149) on text='Click Here'
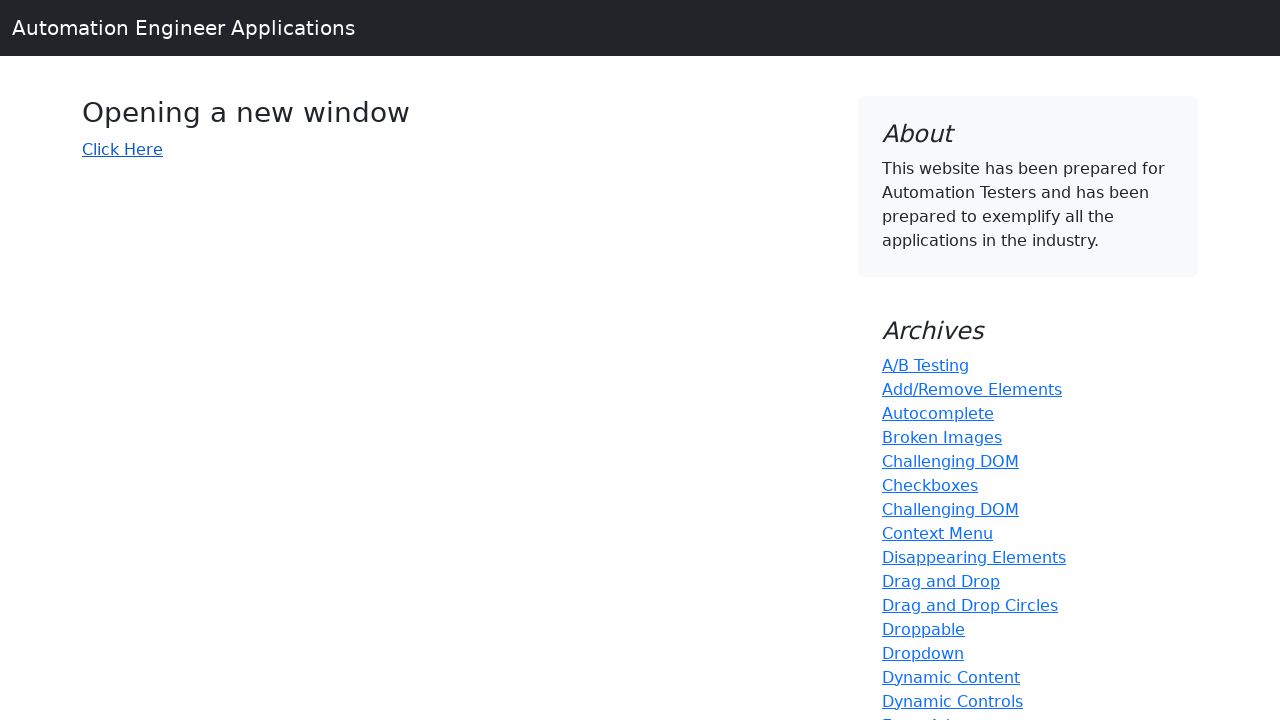

New window opened and captured
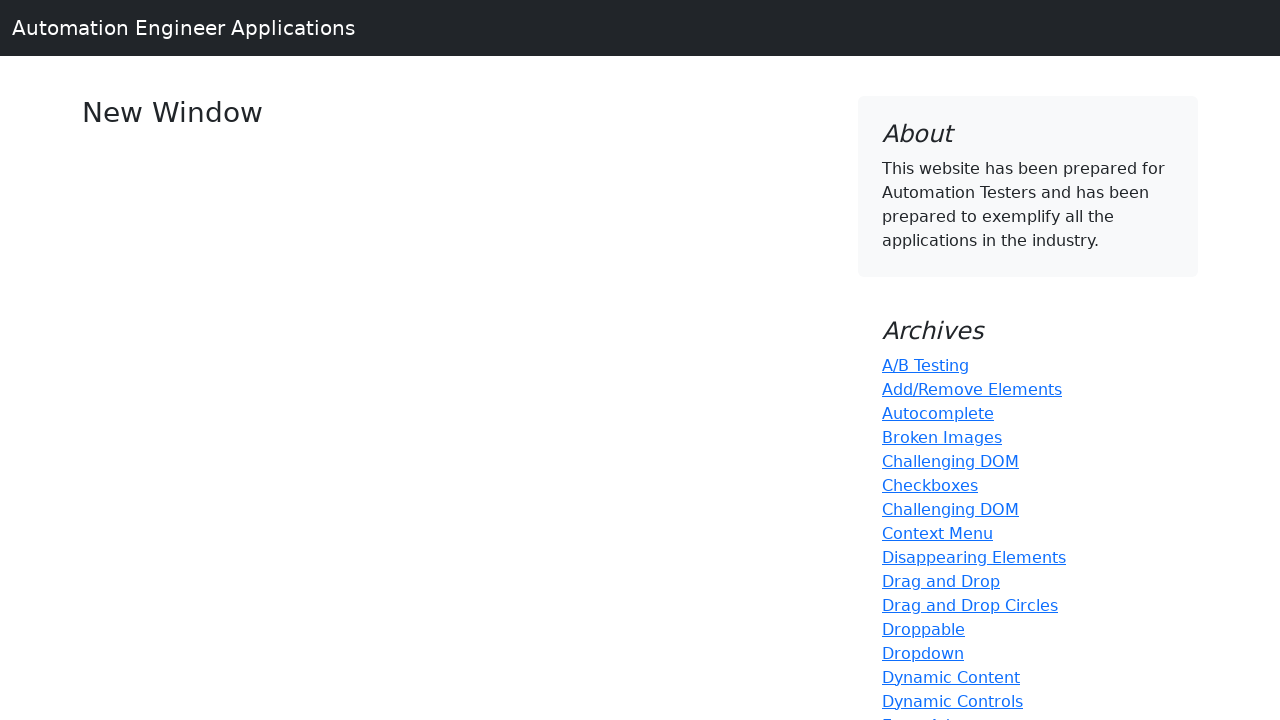

New window finished loading
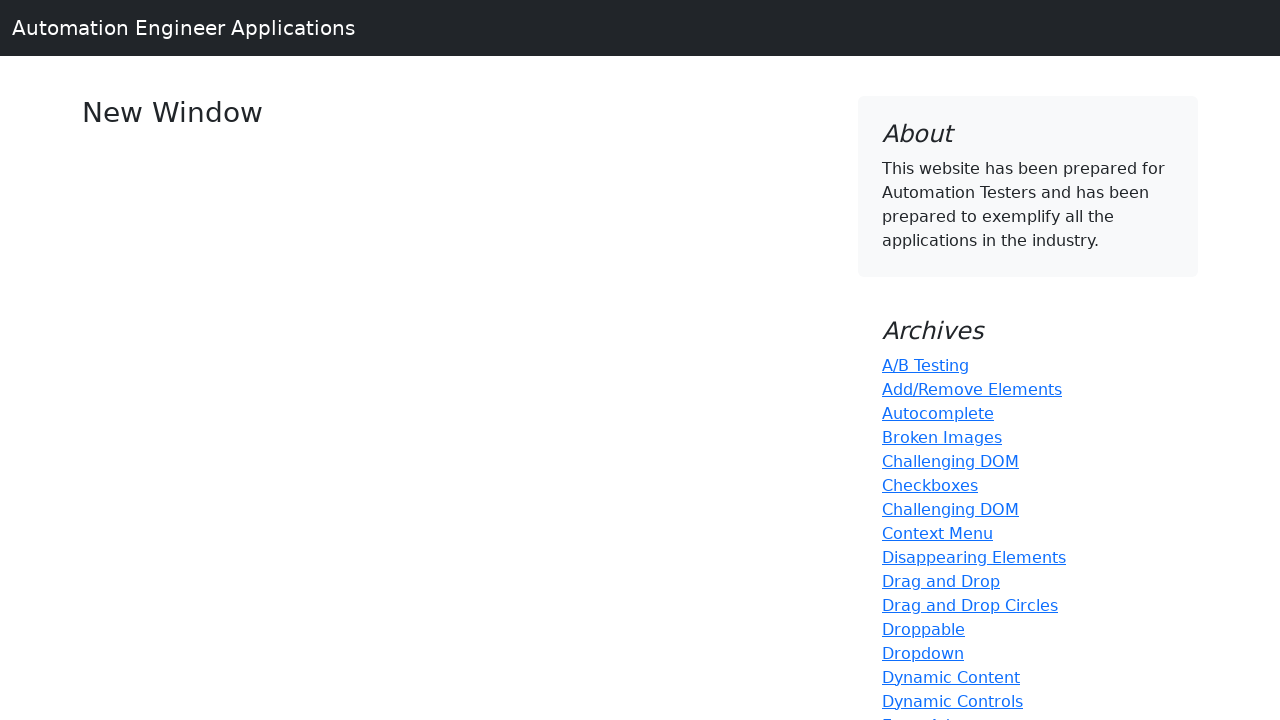

Verified new window title is 'New Window'
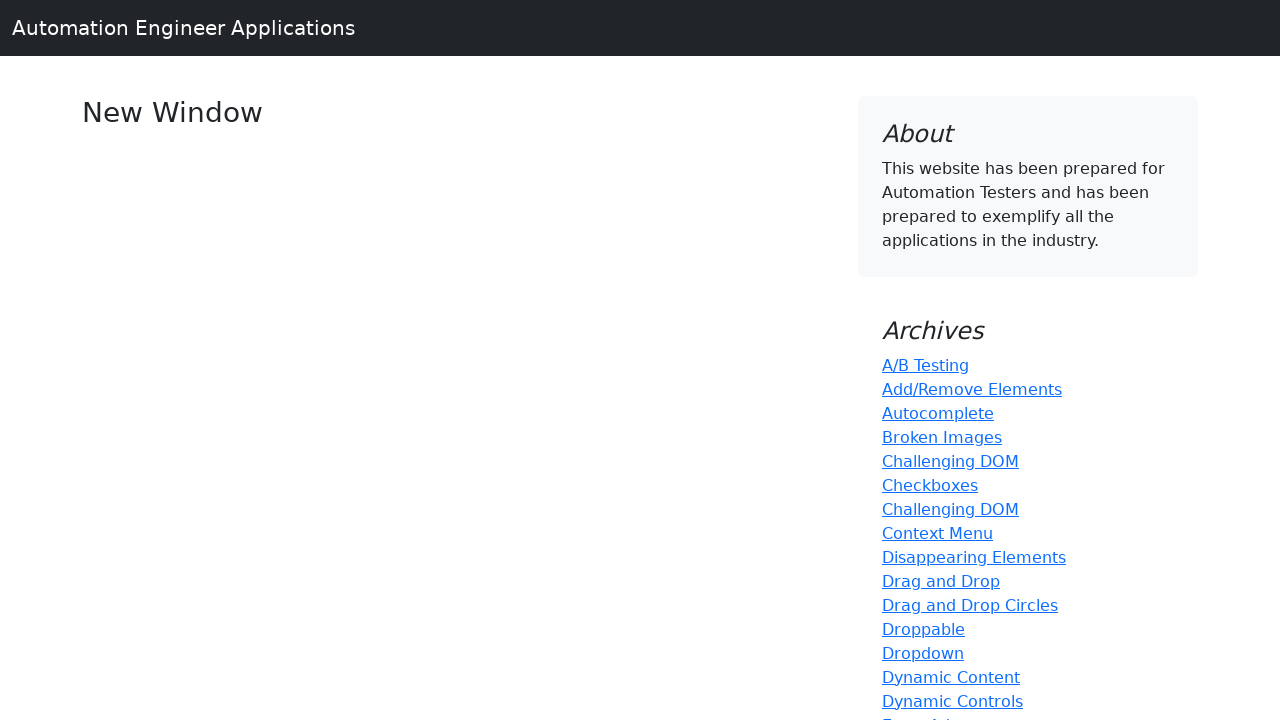

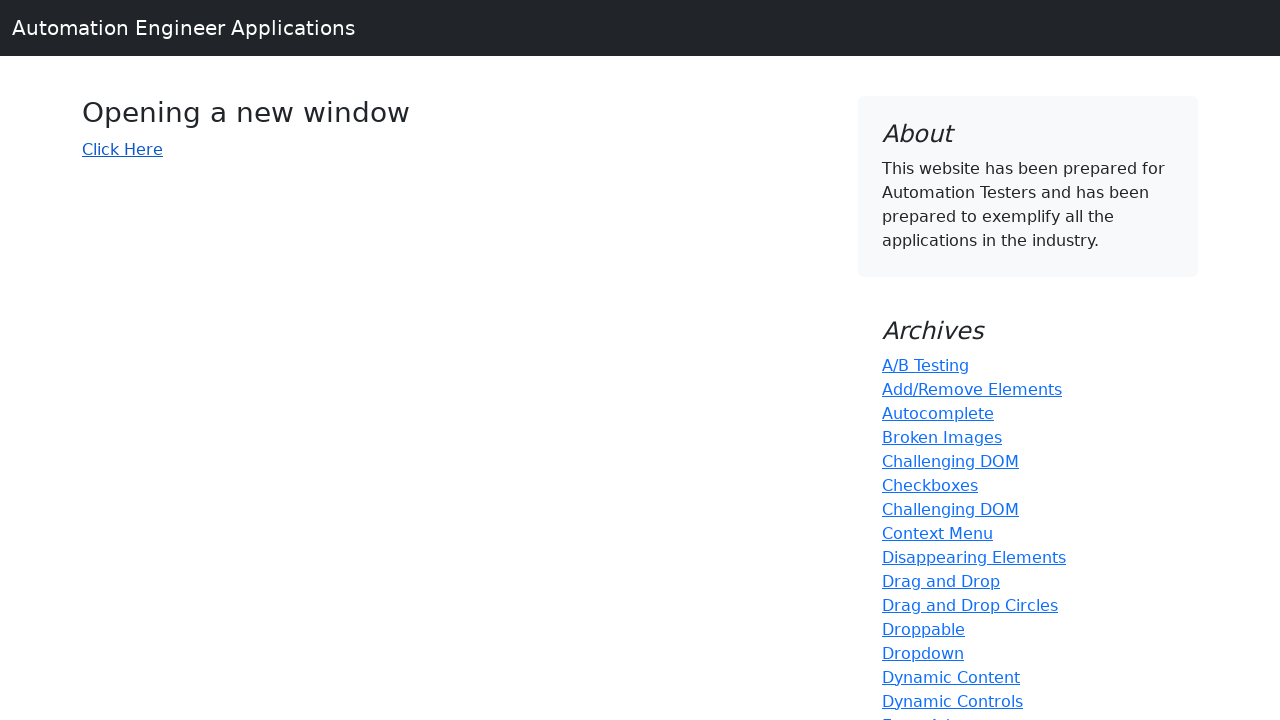